Tests dynamic control visibility by toggling a checkbox element's display state

Starting URL: https://v1.training-support.net/selenium/dynamic-controls

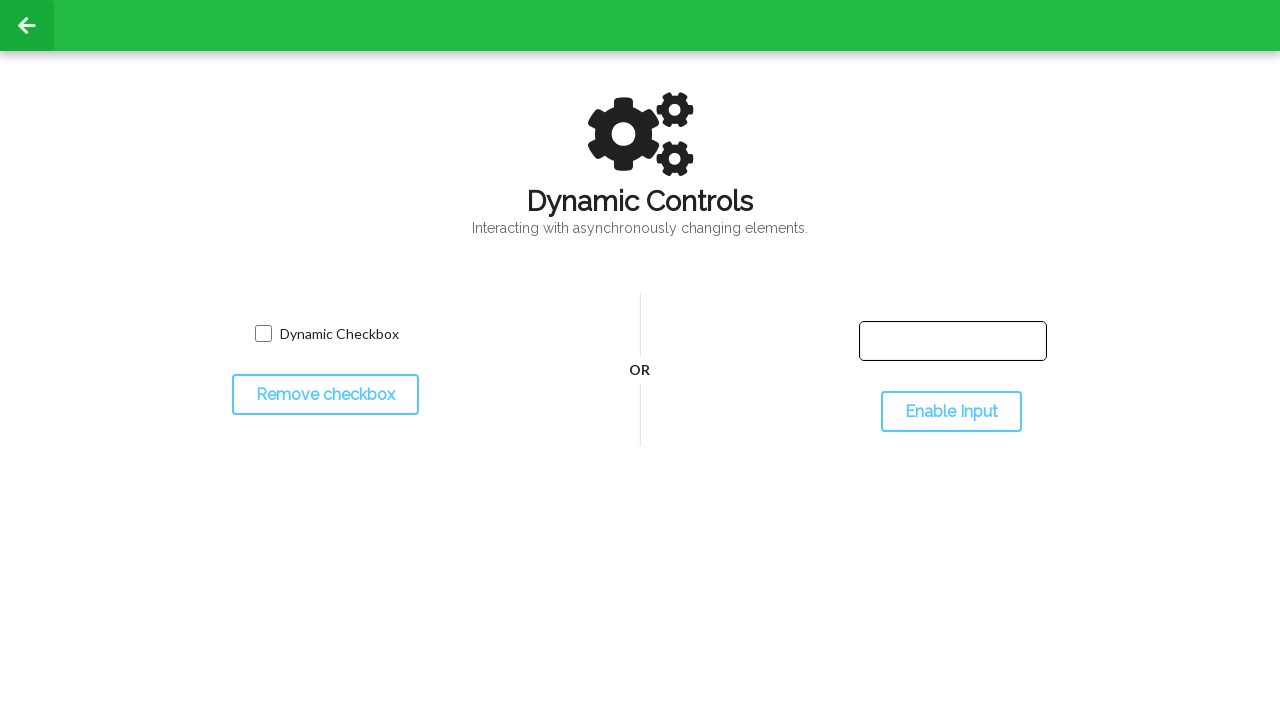

Located the dynamic checkbox element
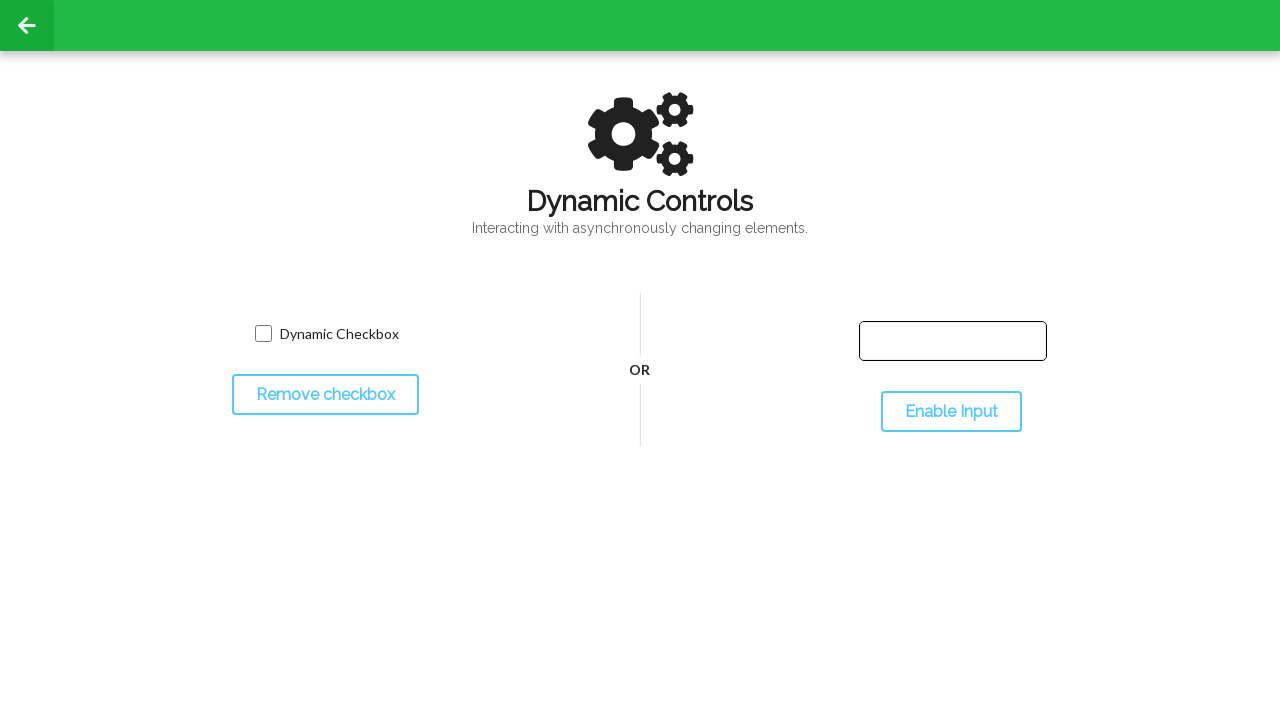

Verified checkbox is visible initially
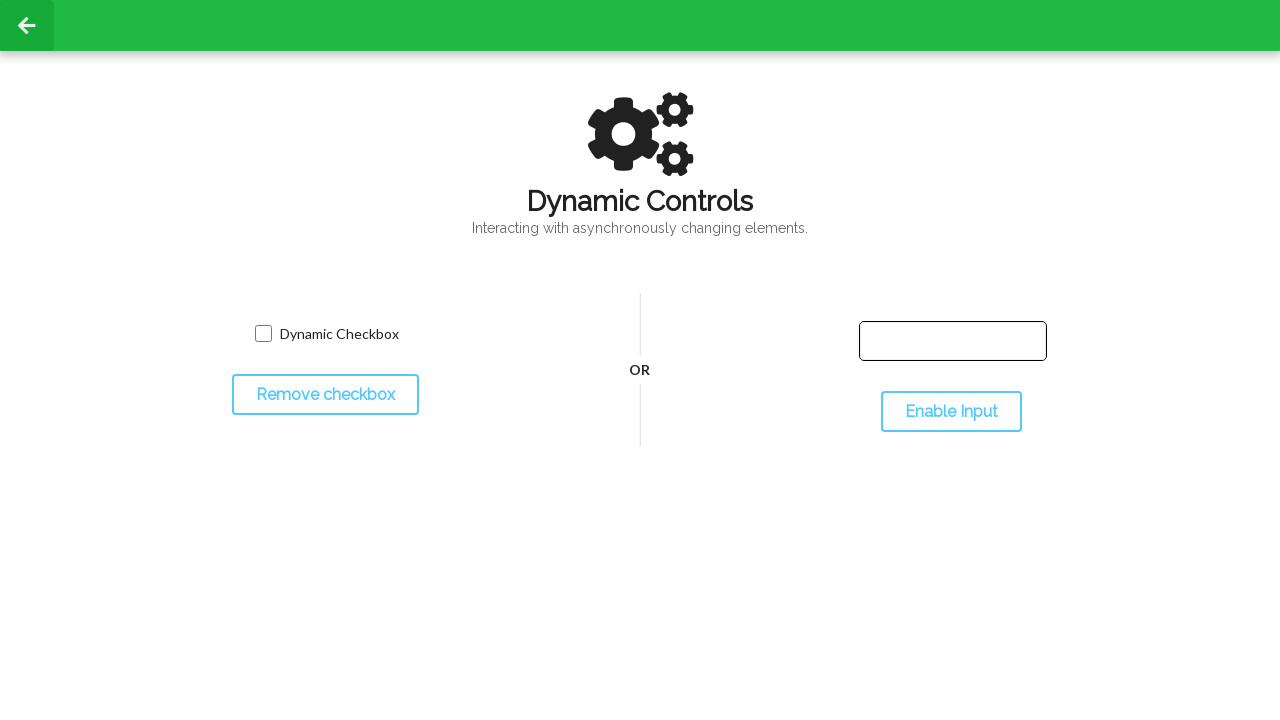

Clicked the toggle button to hide the checkbox at (325, 395) on #toggleCheckbox
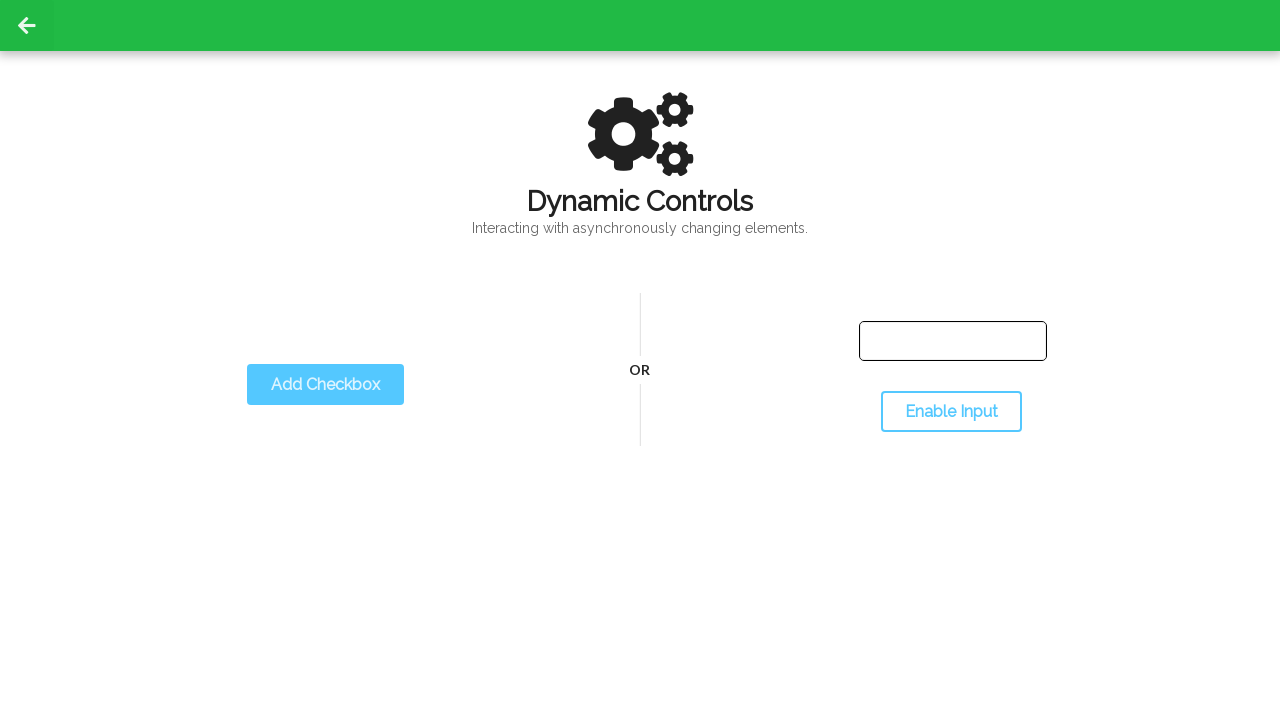

Waited for checkbox to become hidden
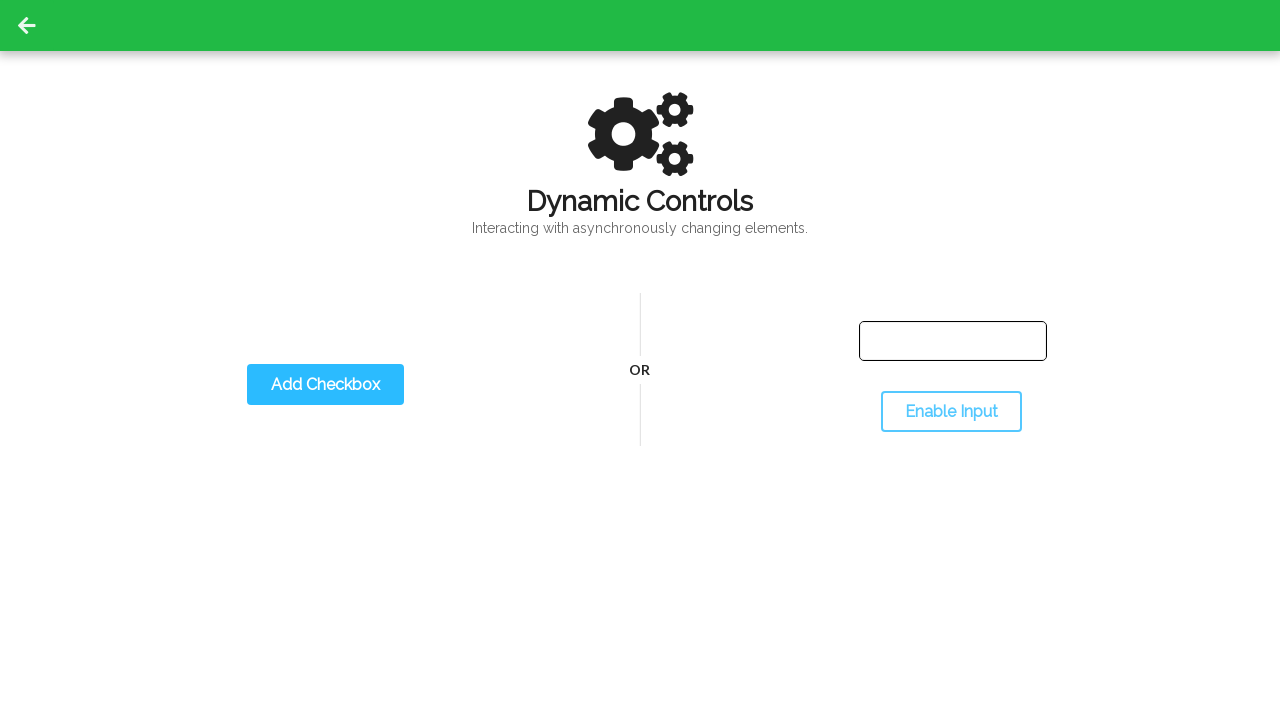

Verified checkbox is now hidden after toggle
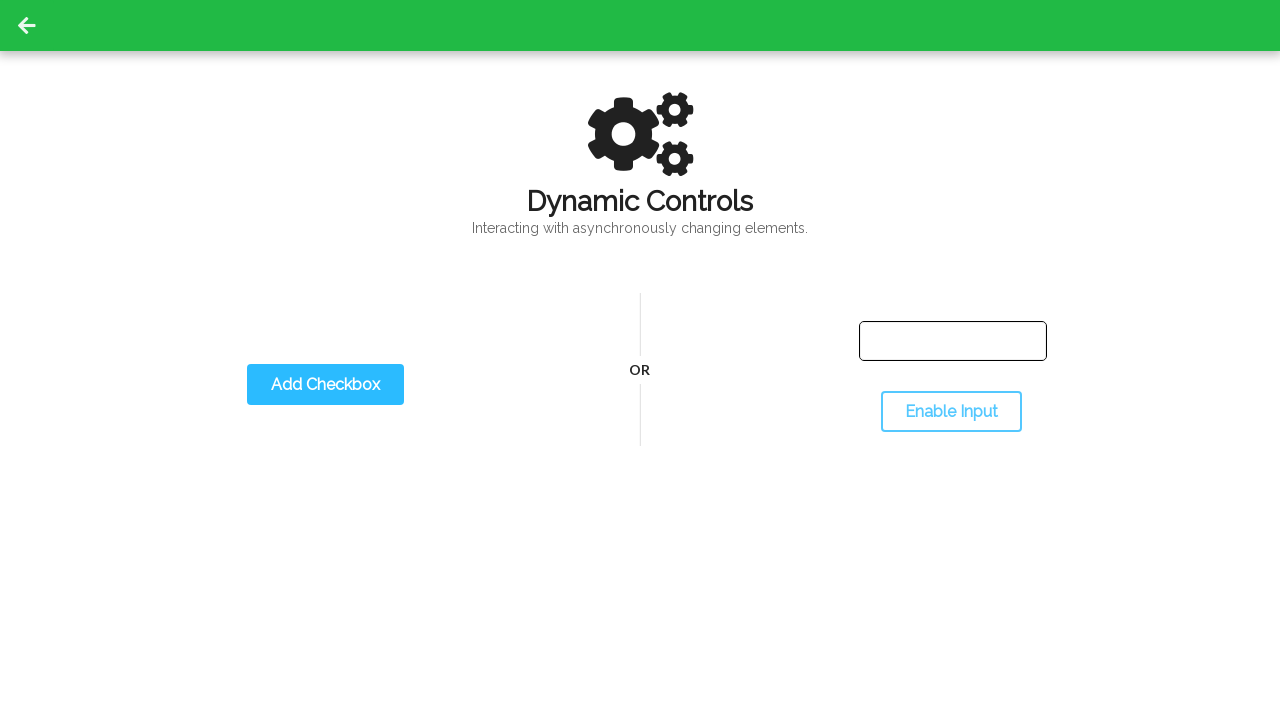

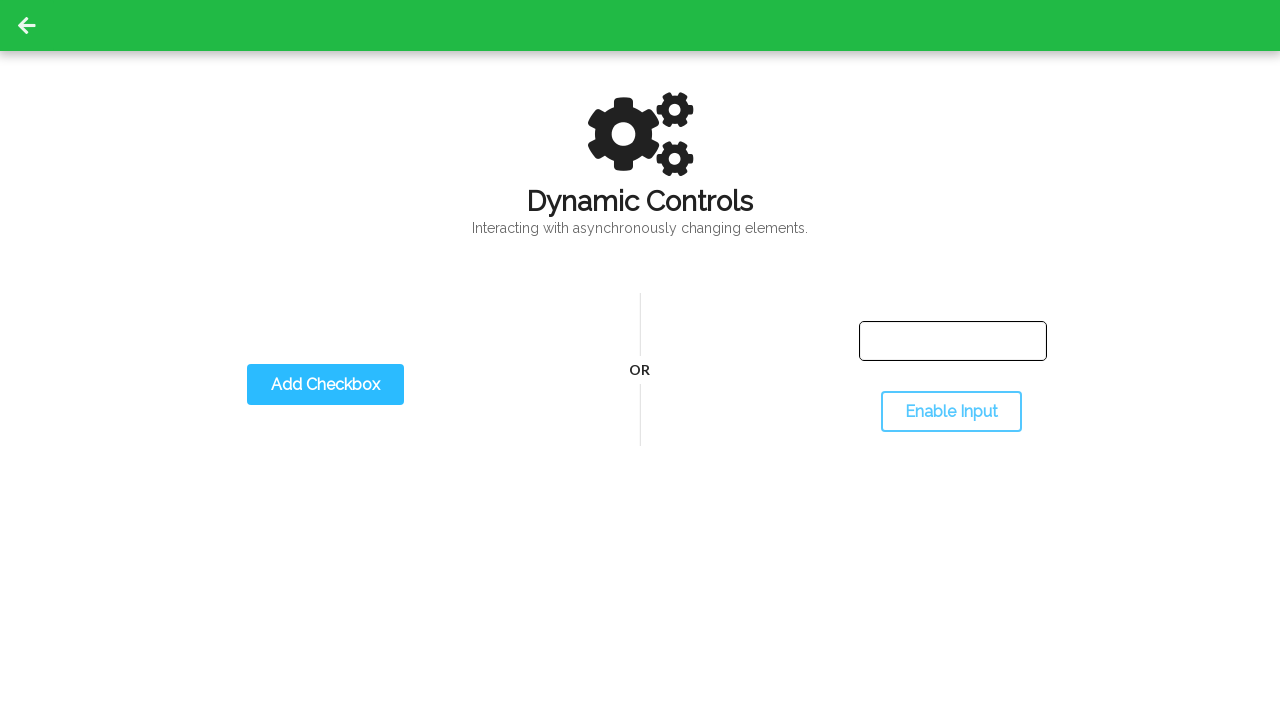